Tests the Contact Us page by verifying the email link is present and refreshing the page.

Starting URL: https://gwayerp.com/contact-us

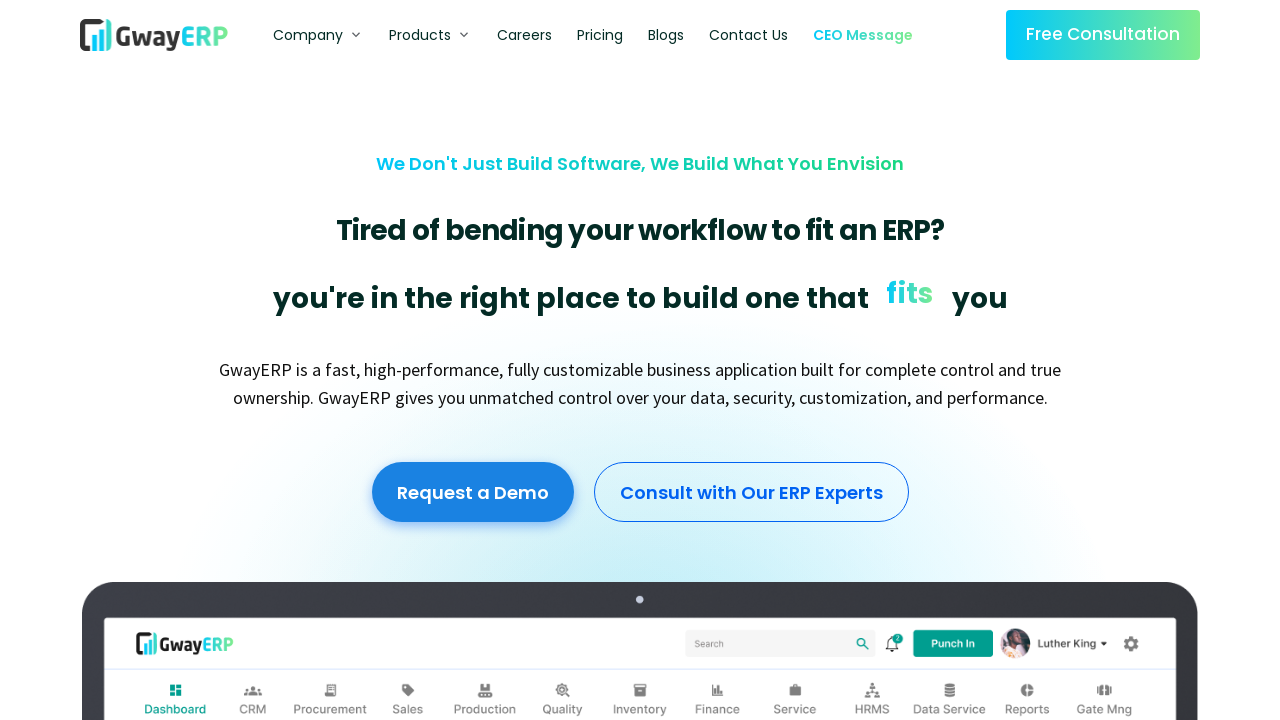

Waited for email link 'info@gwayerp.c' to be visible on Contact Us page
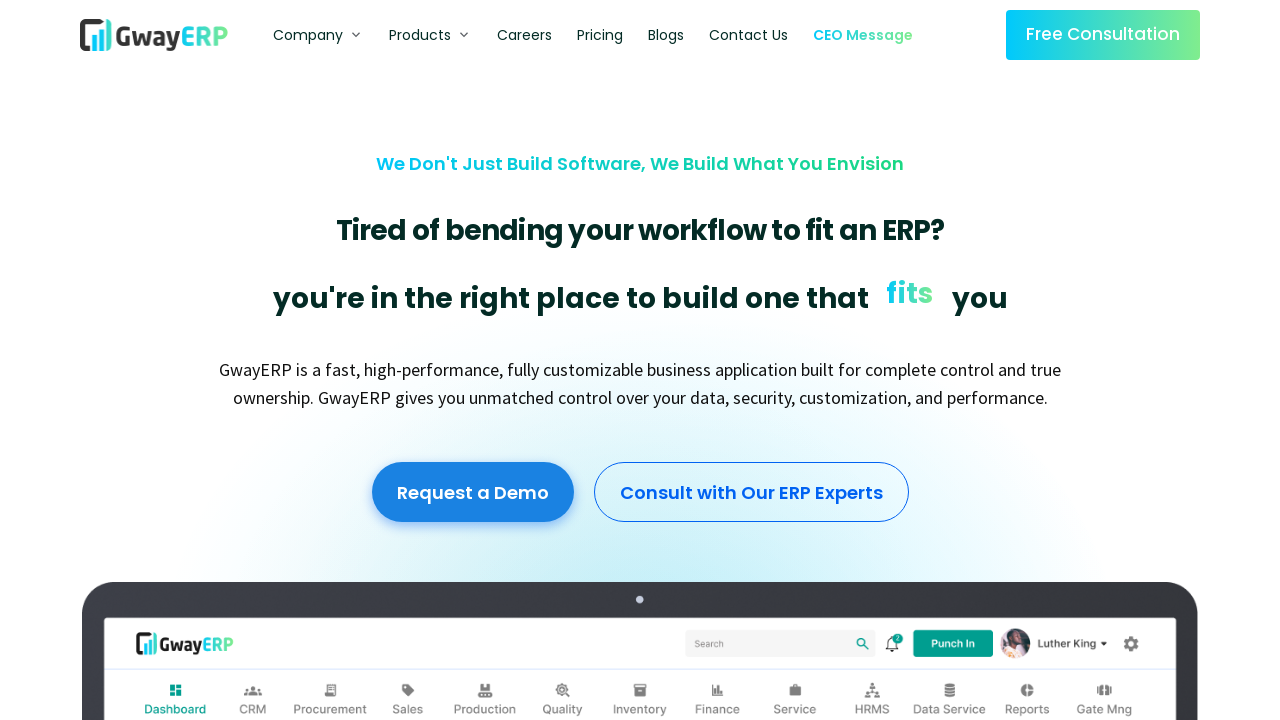

Refreshed the Contact Us page
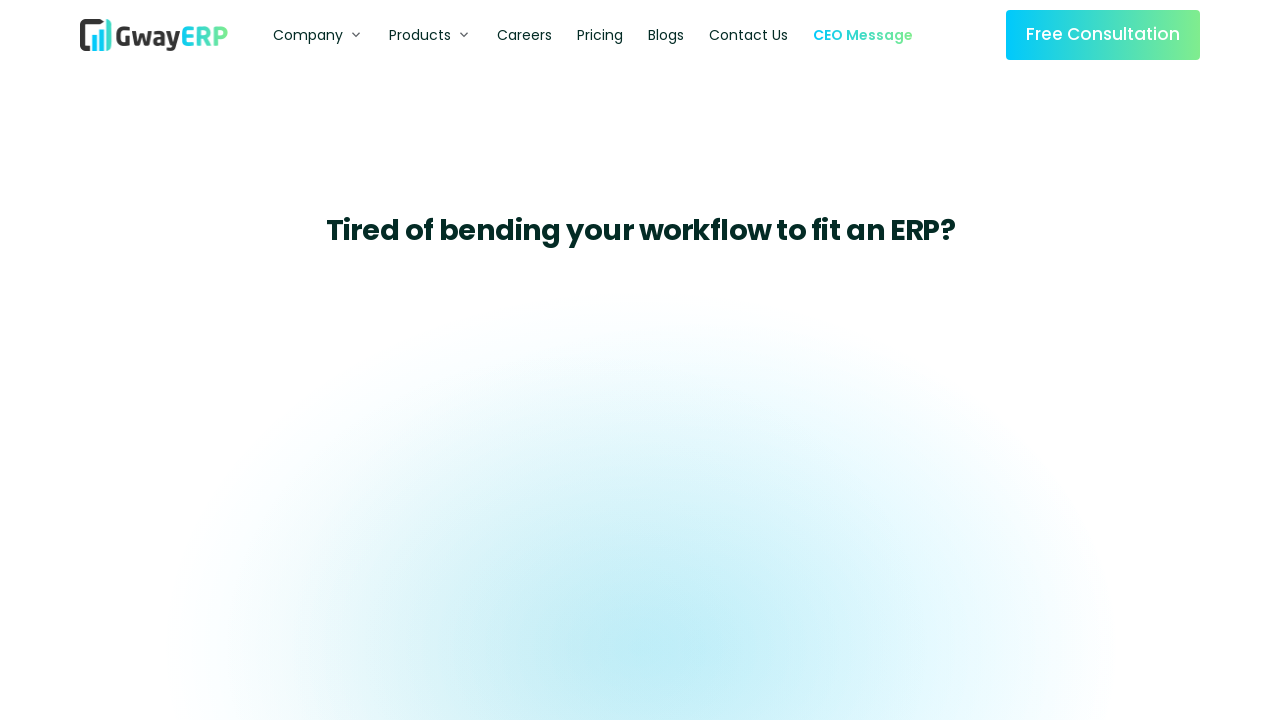

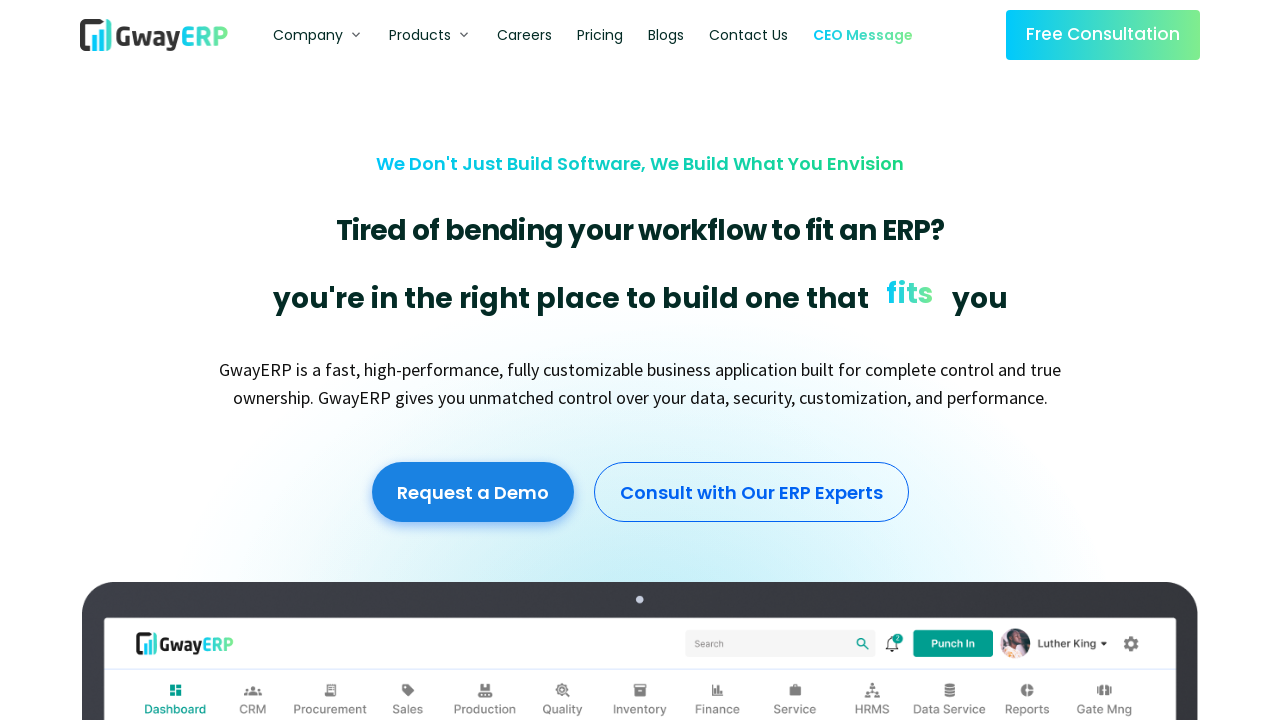